Tests navigating to a healthcare patient registration page and scrolling down to the bottom of the page to view all content

Starting URL: https://healthbc--hlthbcqax.sandbox.my.site.com/primarycarepatientregistration/

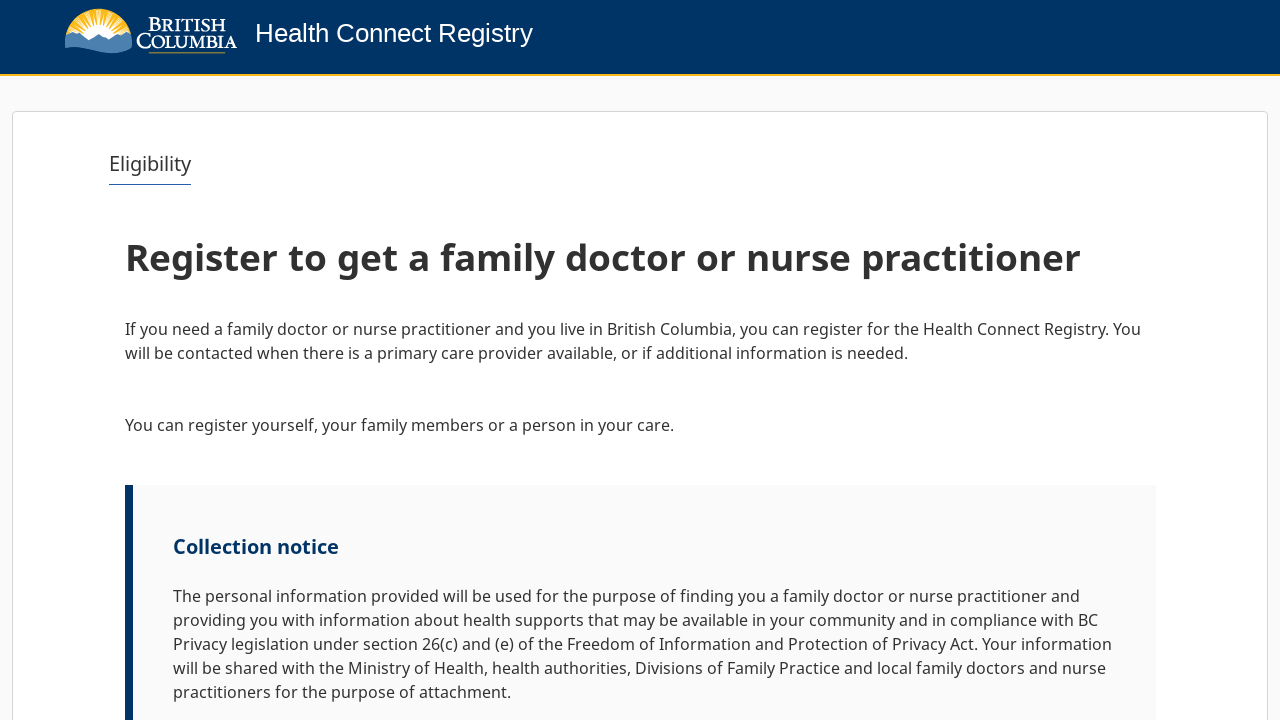

Scrolled to bottom of page (first scroll)
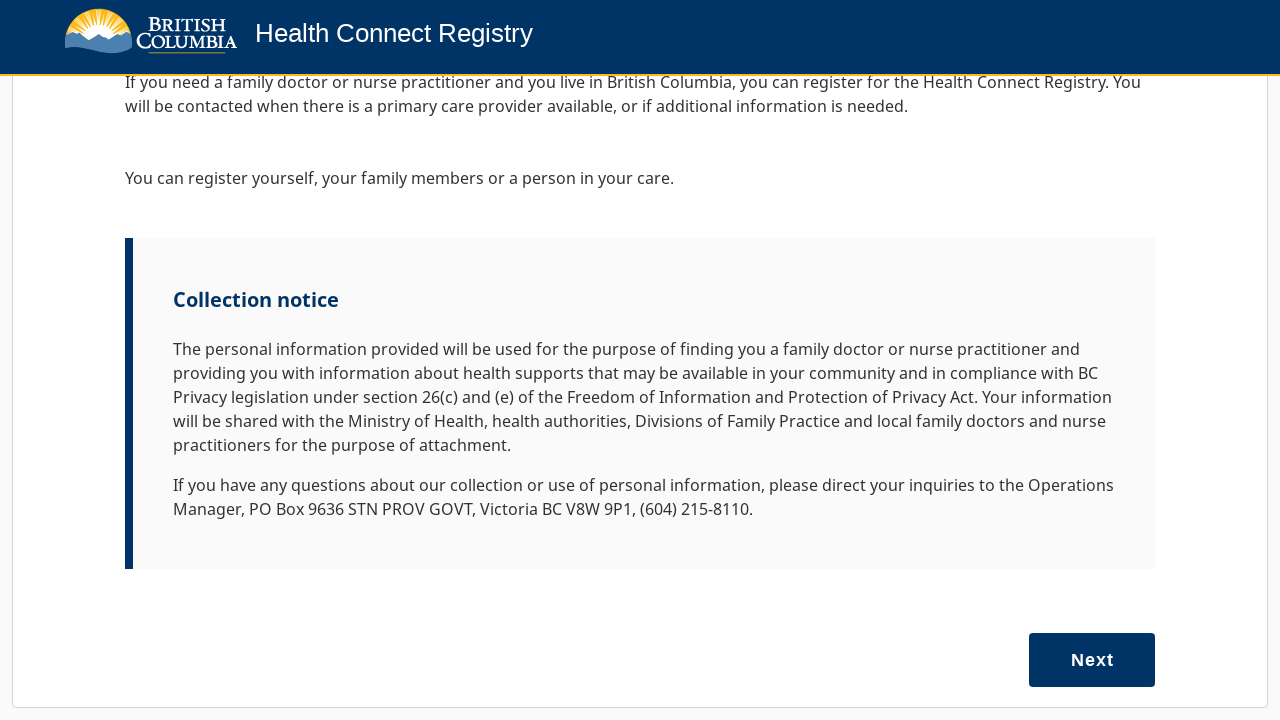

Waited 500ms for lazy-loaded content to load
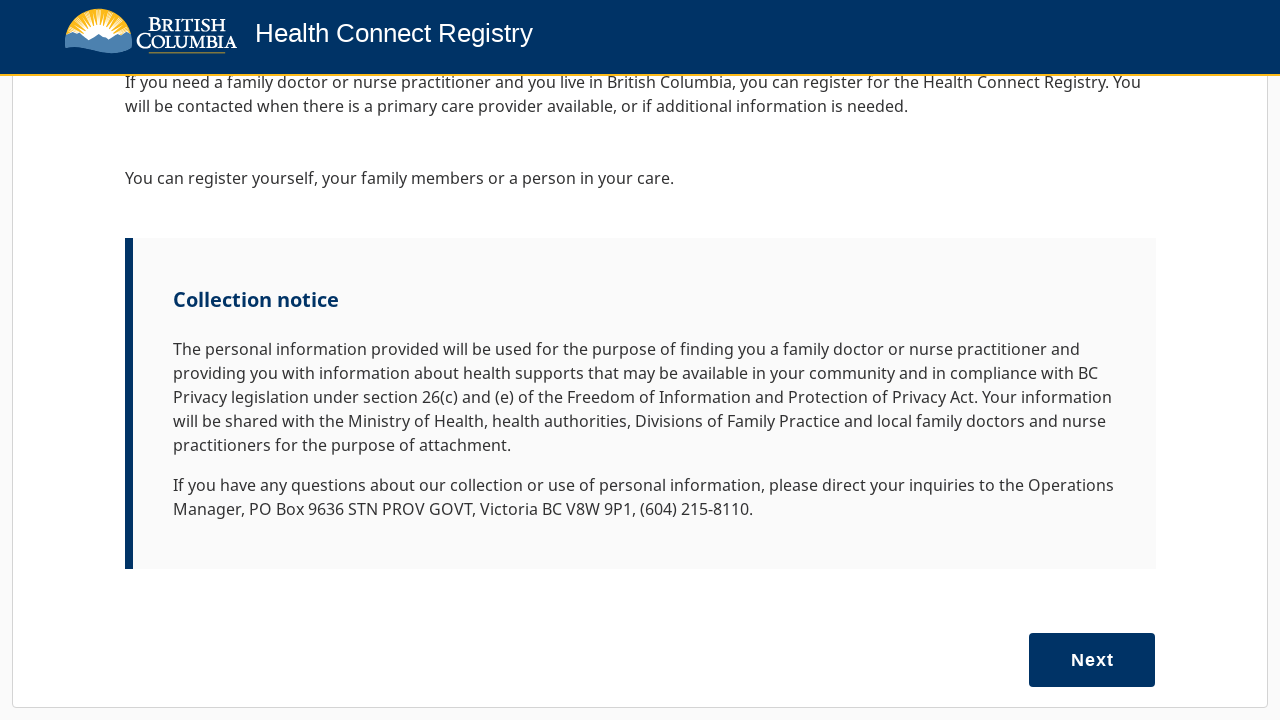

Scrolled to bottom of page (second scroll to ensure position)
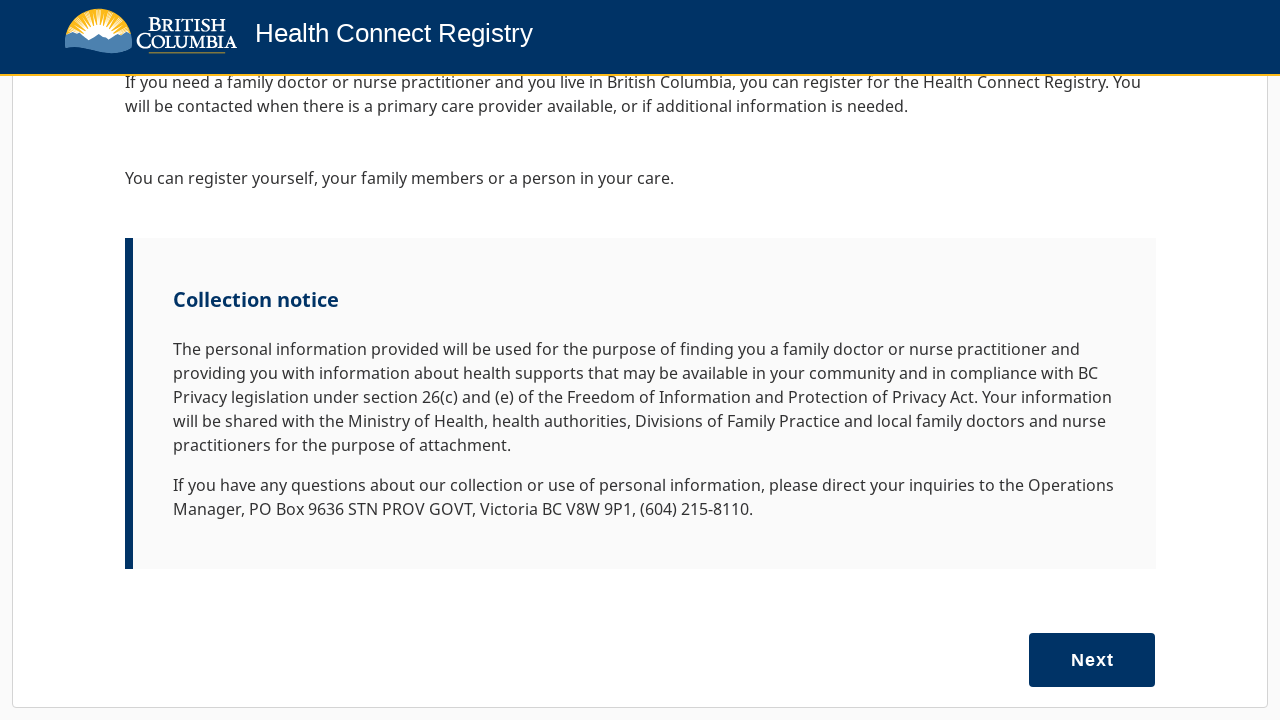

Waited 500ms for page to settle after final scroll
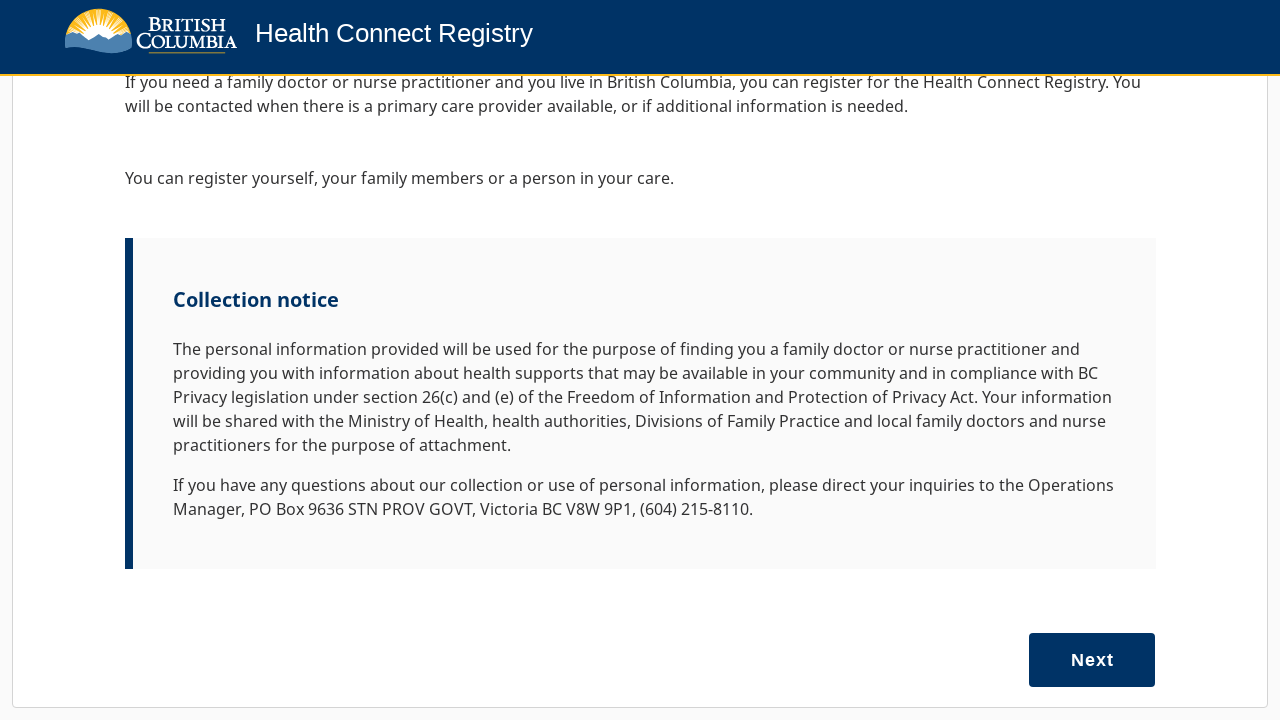

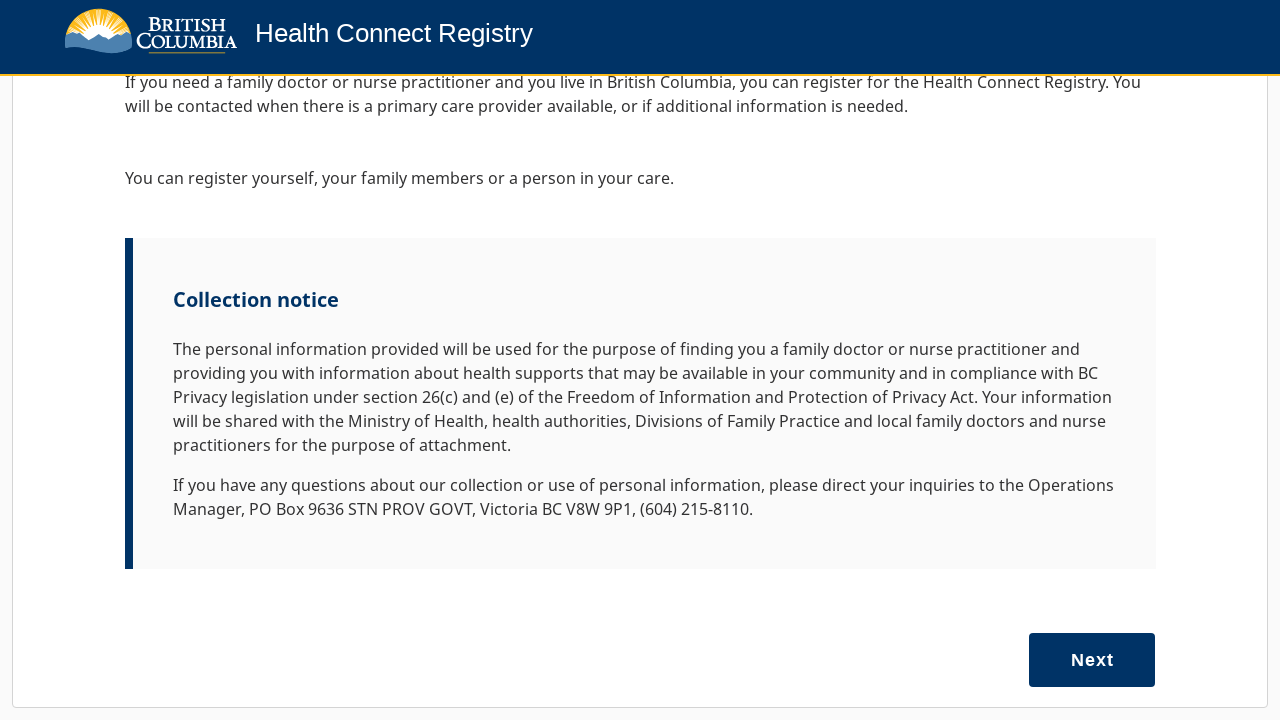